Tests validation error when entering numbers in first name field

Starting URL: https://project-brown-kappa.vercel.app/home

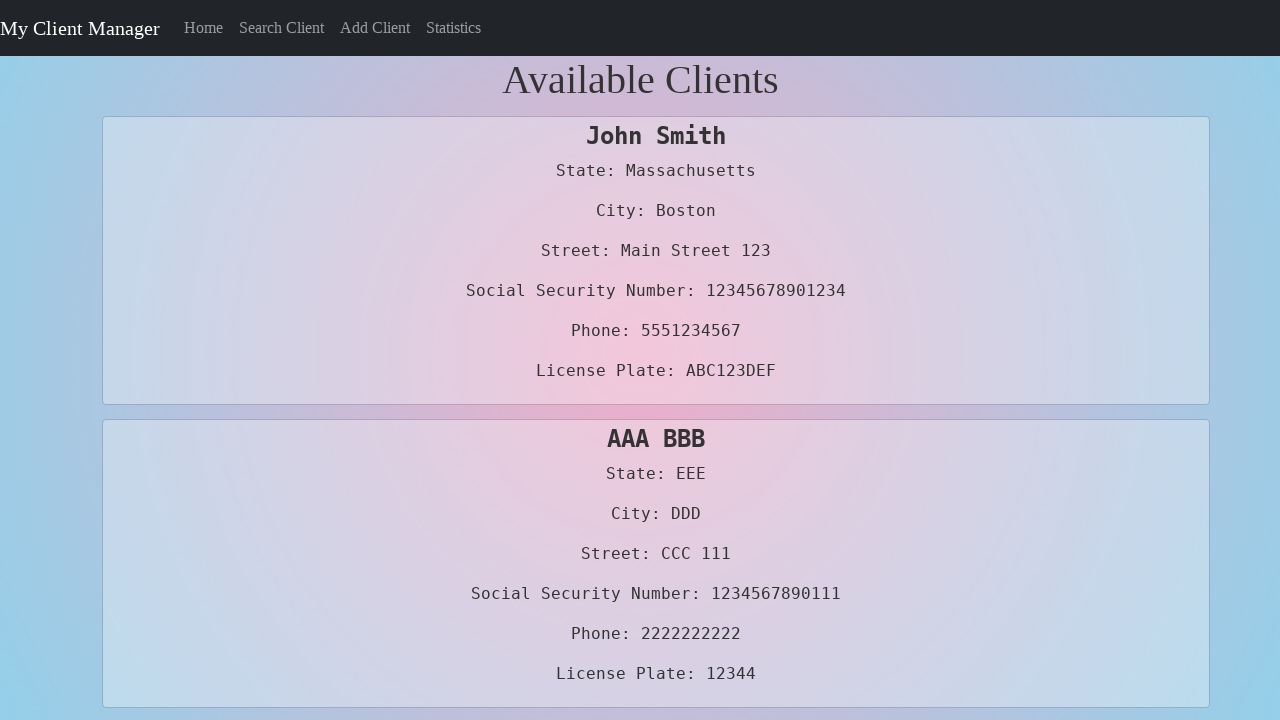

Navigated to home page
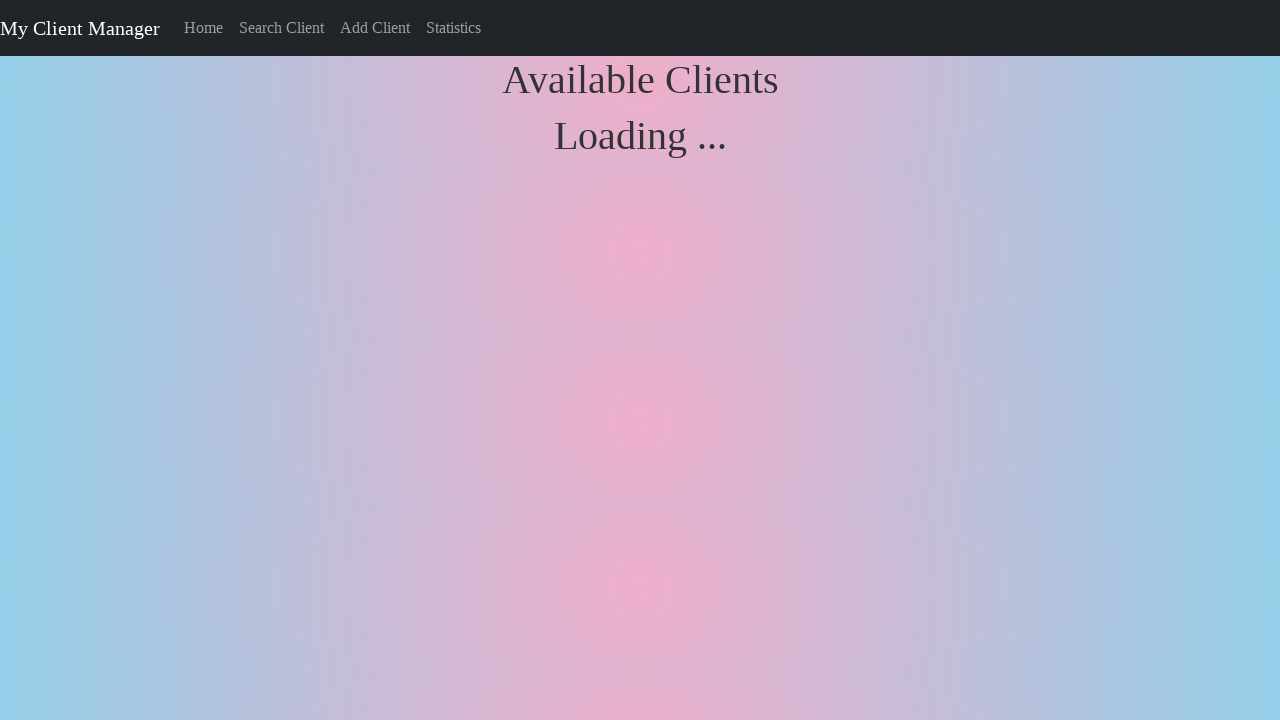

Clicked on Add Client link at (375, 28) on text=Add Client
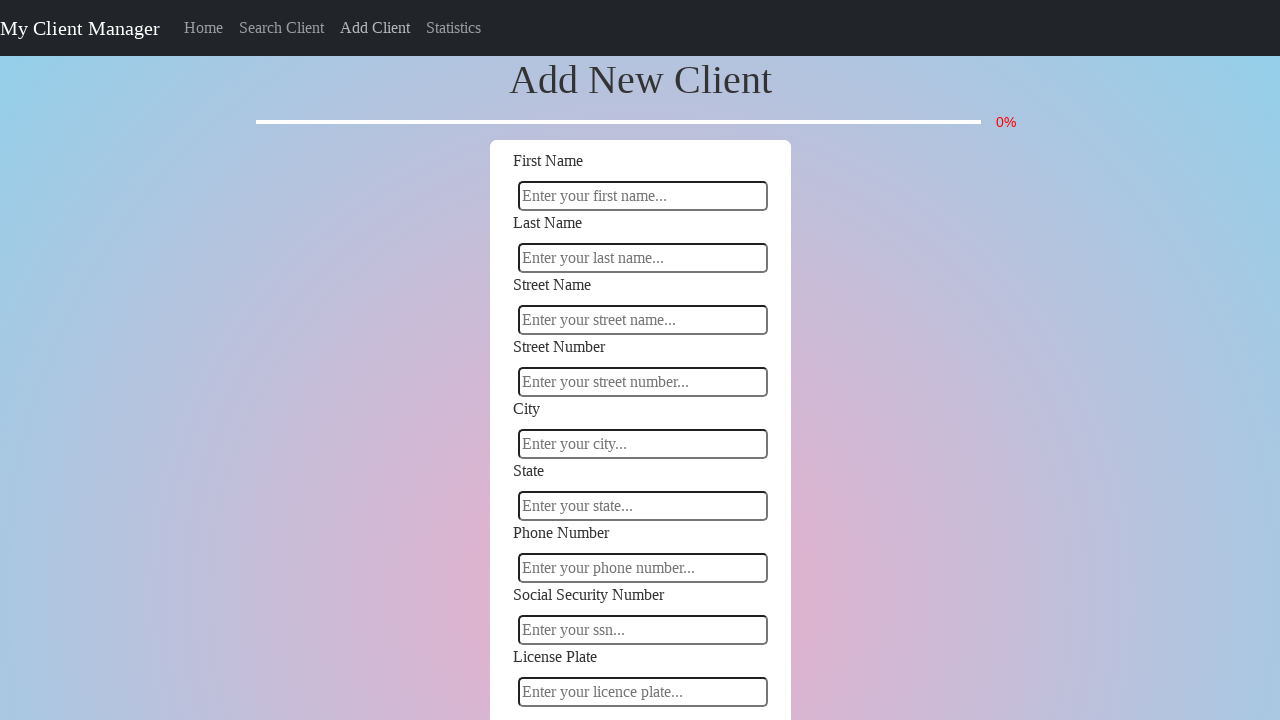

Entered invalid first name 'DG3' containing numbers on #First-Name
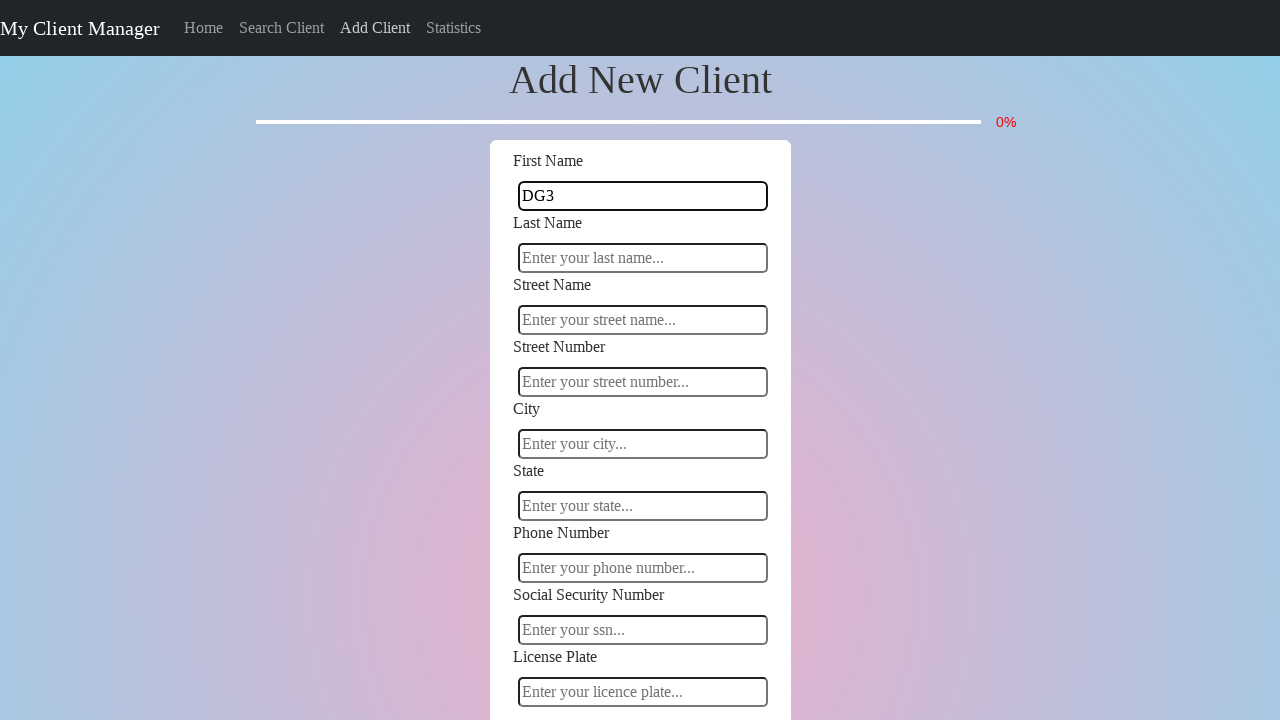

Clicked on last name field to trigger first name validation at (642, 258) on #Last-Name
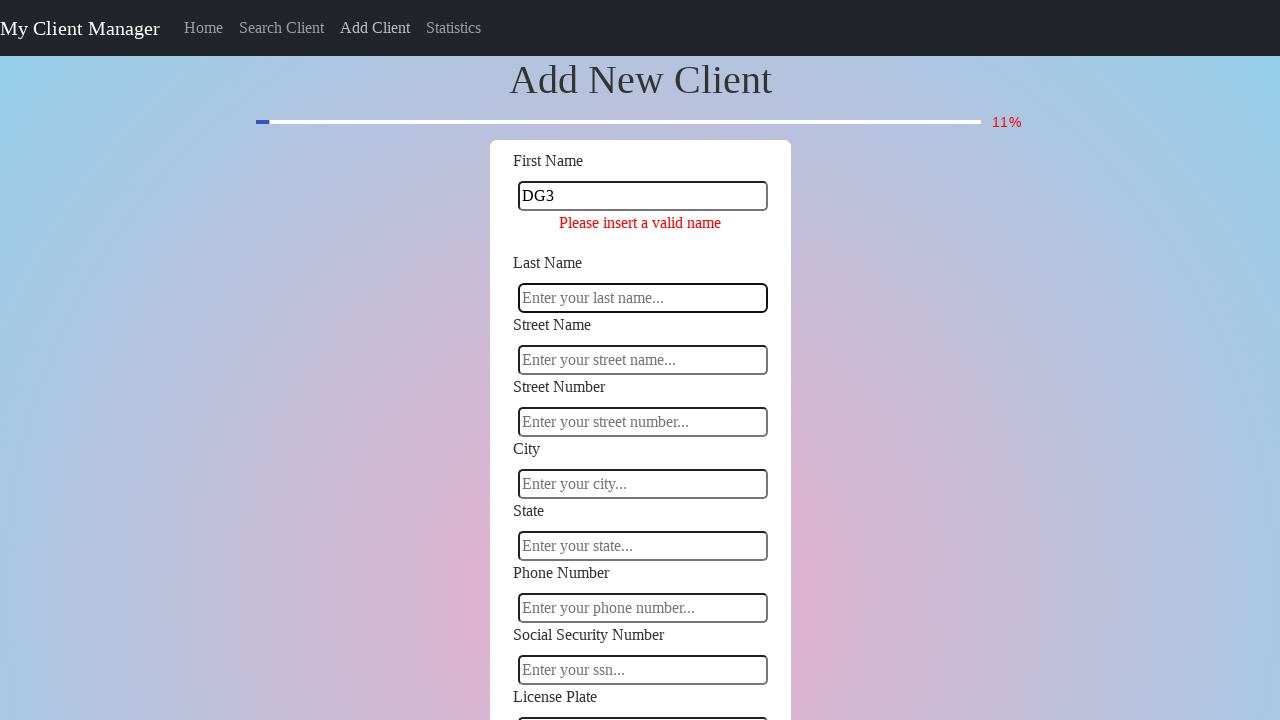

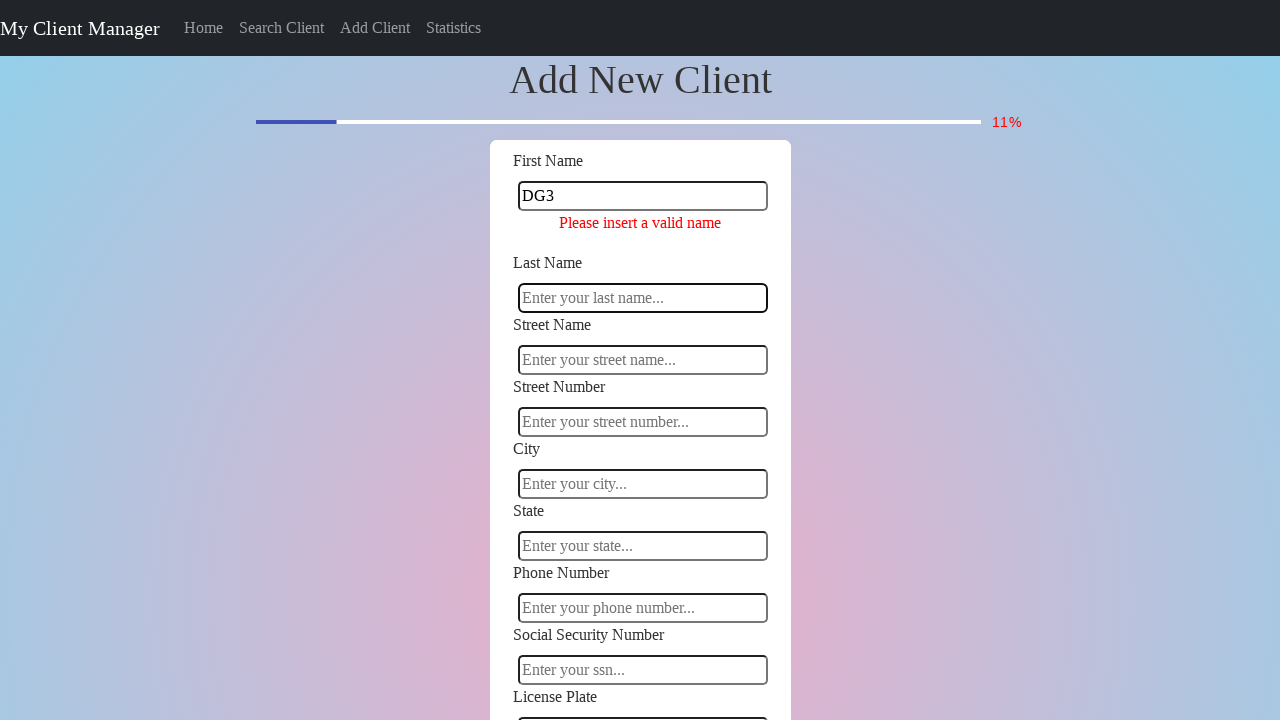